Tests JavaScript alert handling by filling a name field, triggering an alert via button click, and accepting the alert dialog

Starting URL: https://rahulshettyacademy.com/AutomationPractice/

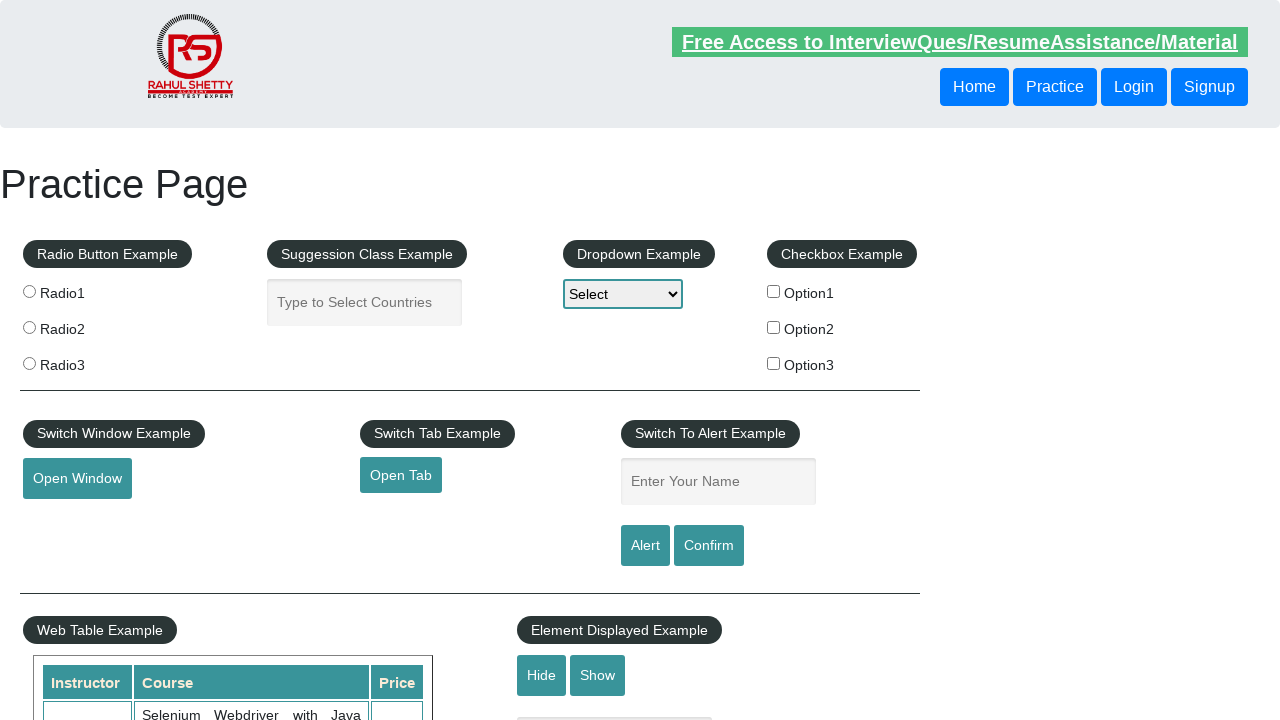

Filled name field with 'Duc' on #name
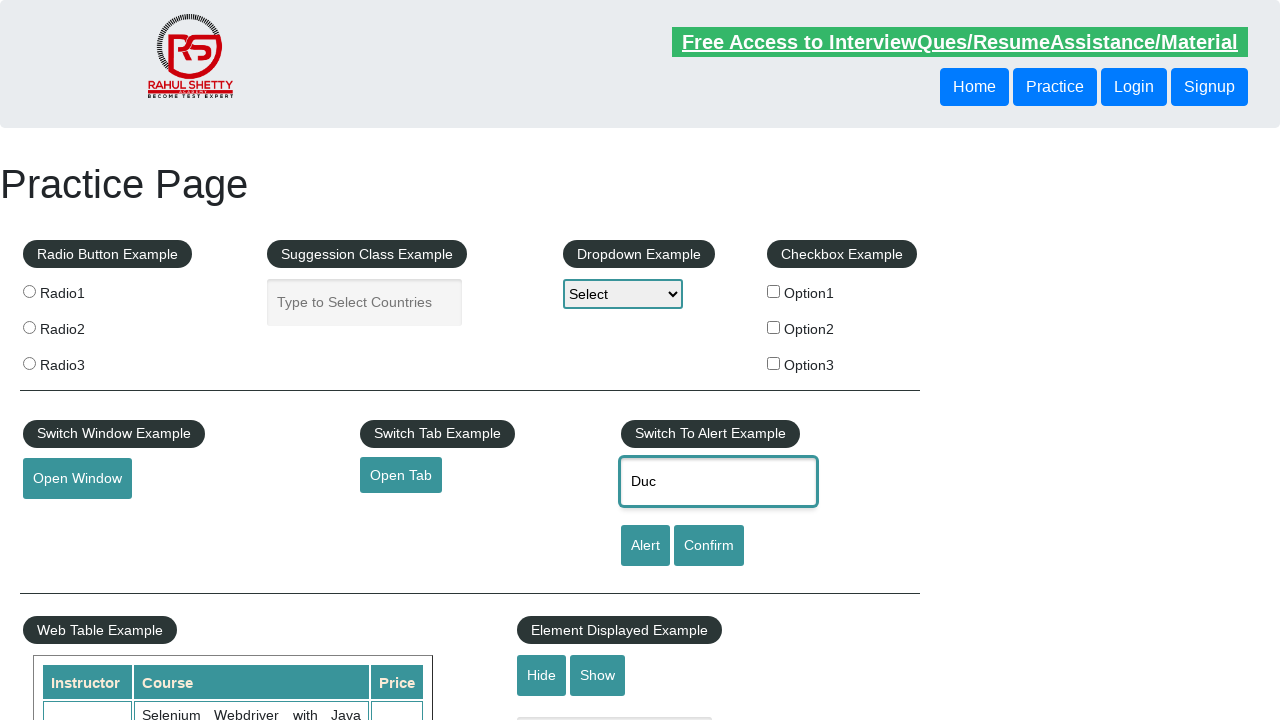

Set up dialog handler to accept alerts
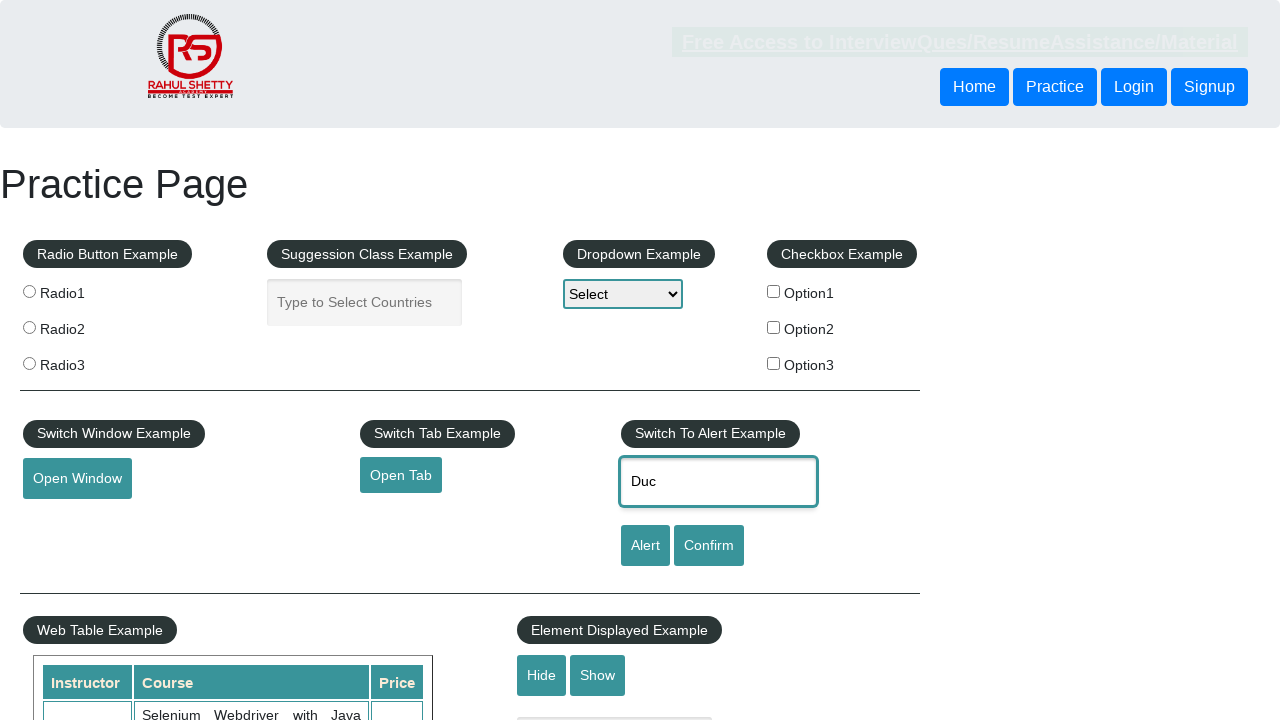

Clicked alert button to trigger JavaScript alert at (645, 546) on #alertbtn
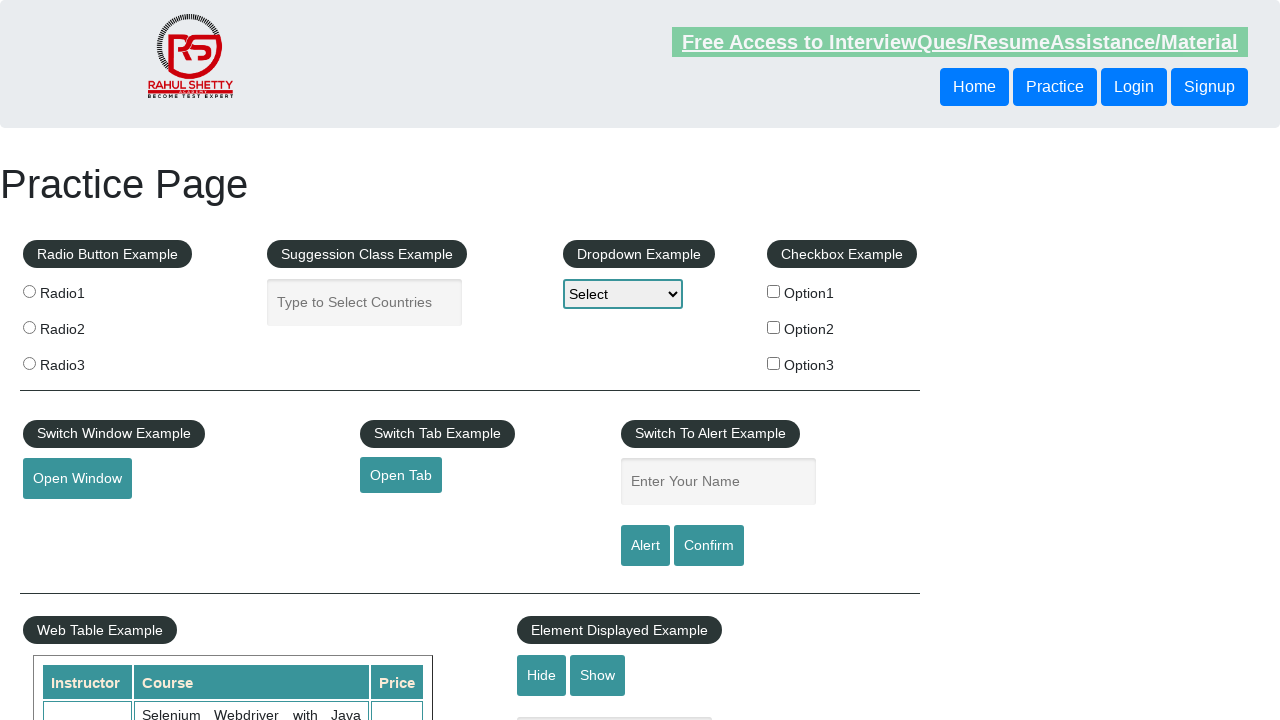

Alert dialog was accepted and handled
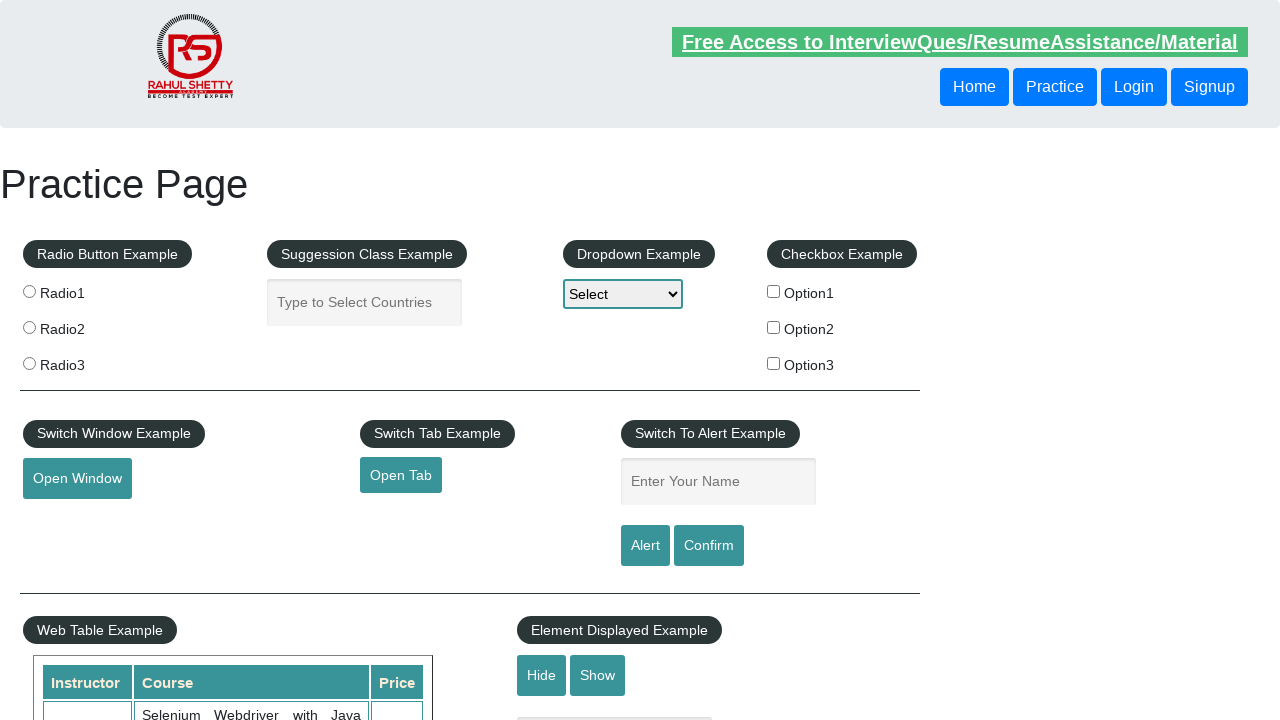

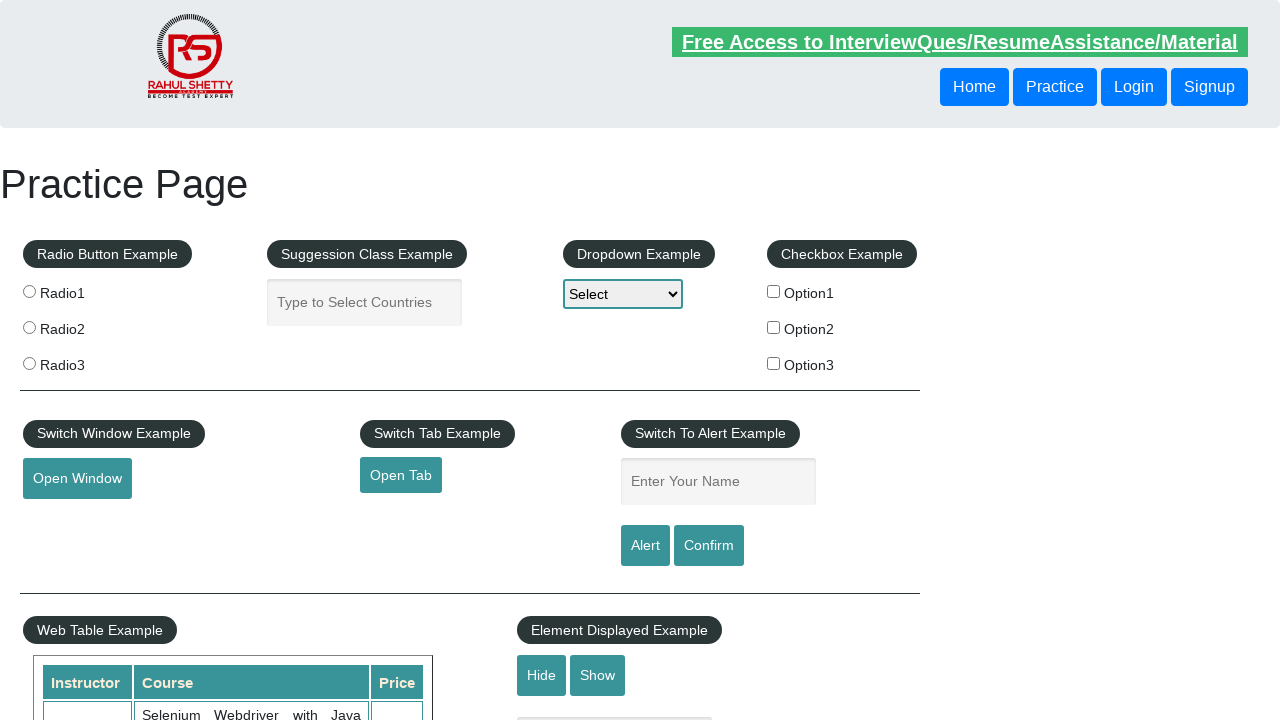